Tests table sorting functionality by clicking the Due column header twice to sort in descending order

Starting URL: http://the-internet.herokuapp.com/tables

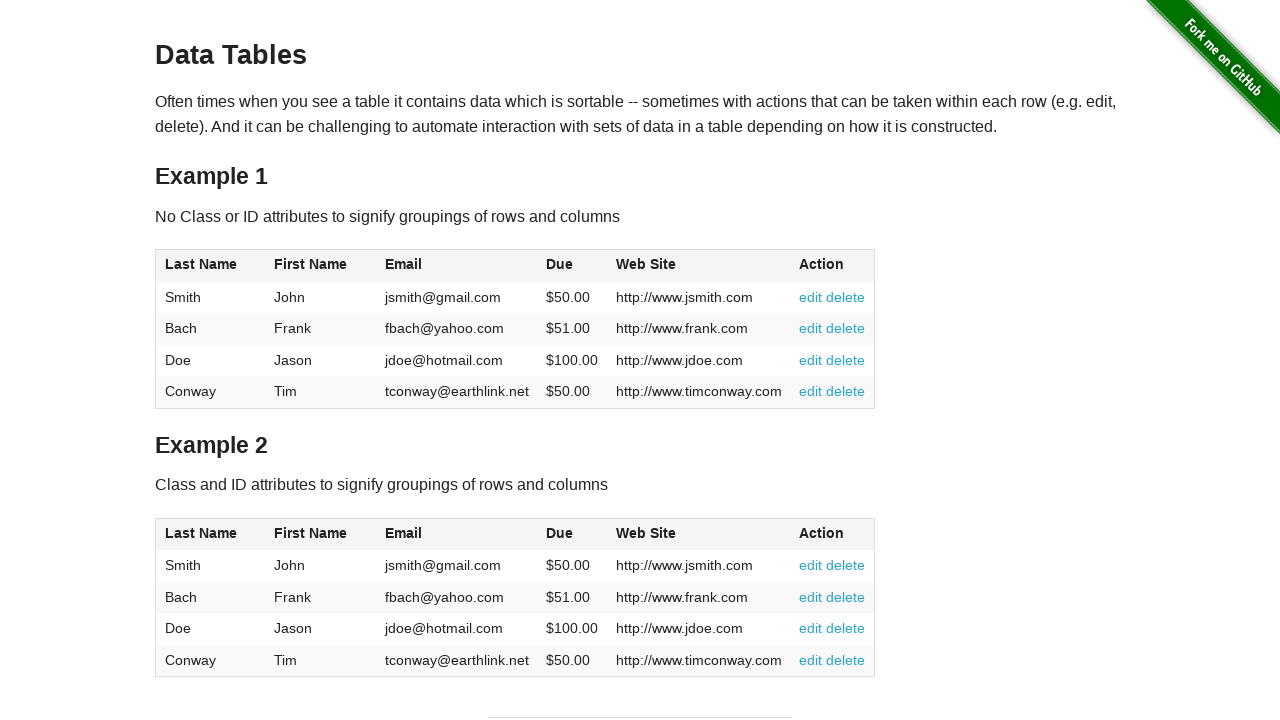

Clicked Due column header first time for ascending sort at (572, 266) on #table1 thead tr th:nth-child(4)
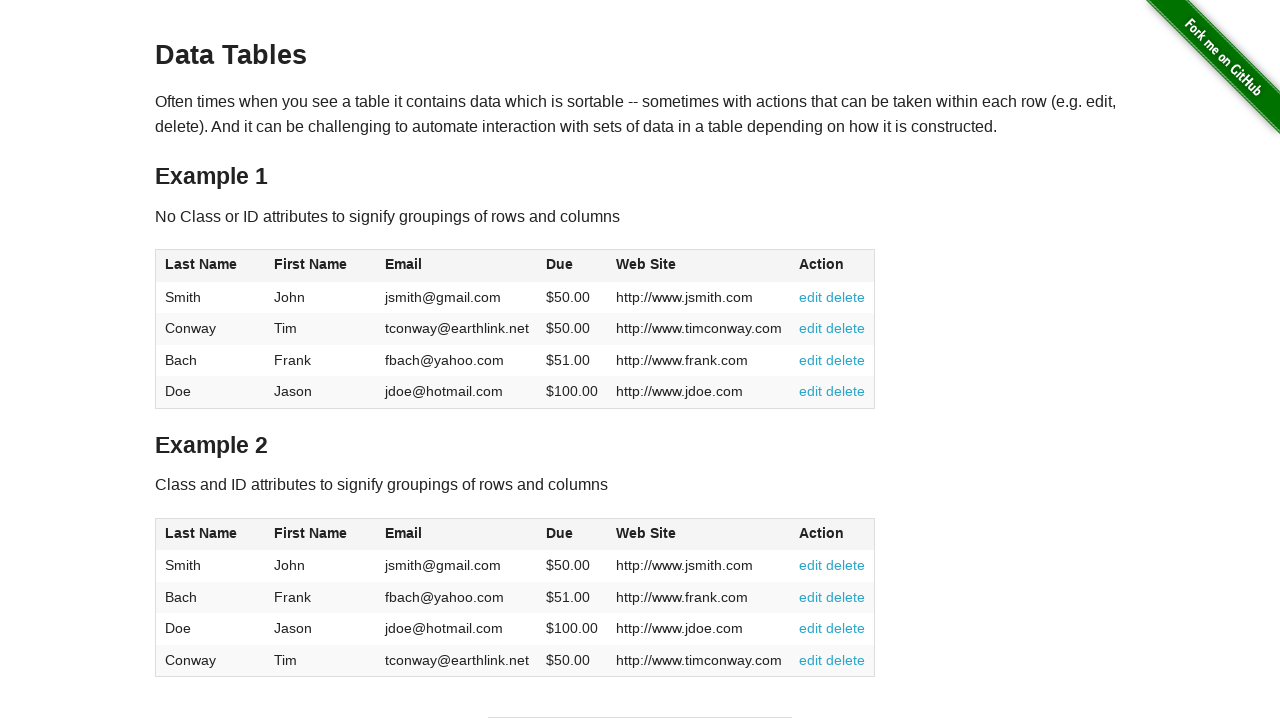

Clicked Due column header second time for descending sort at (572, 266) on #table1 thead tr th:nth-child(4)
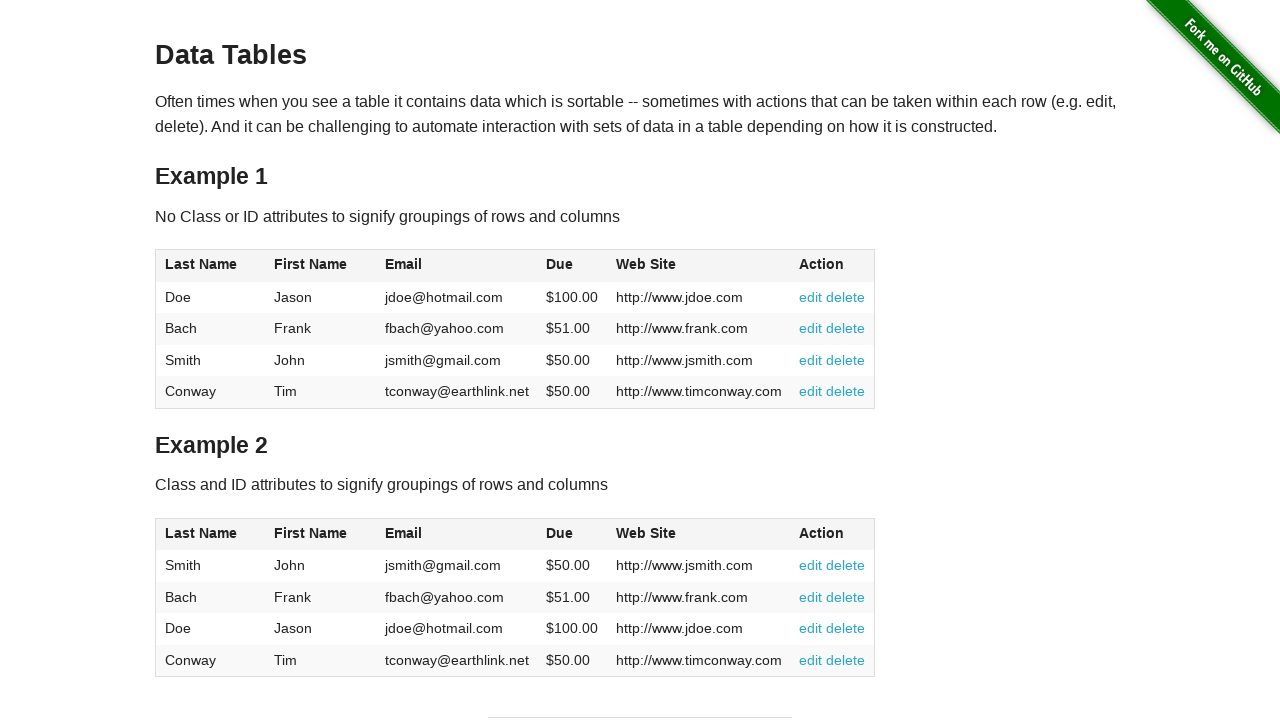

Table sorted in descending order by Due column
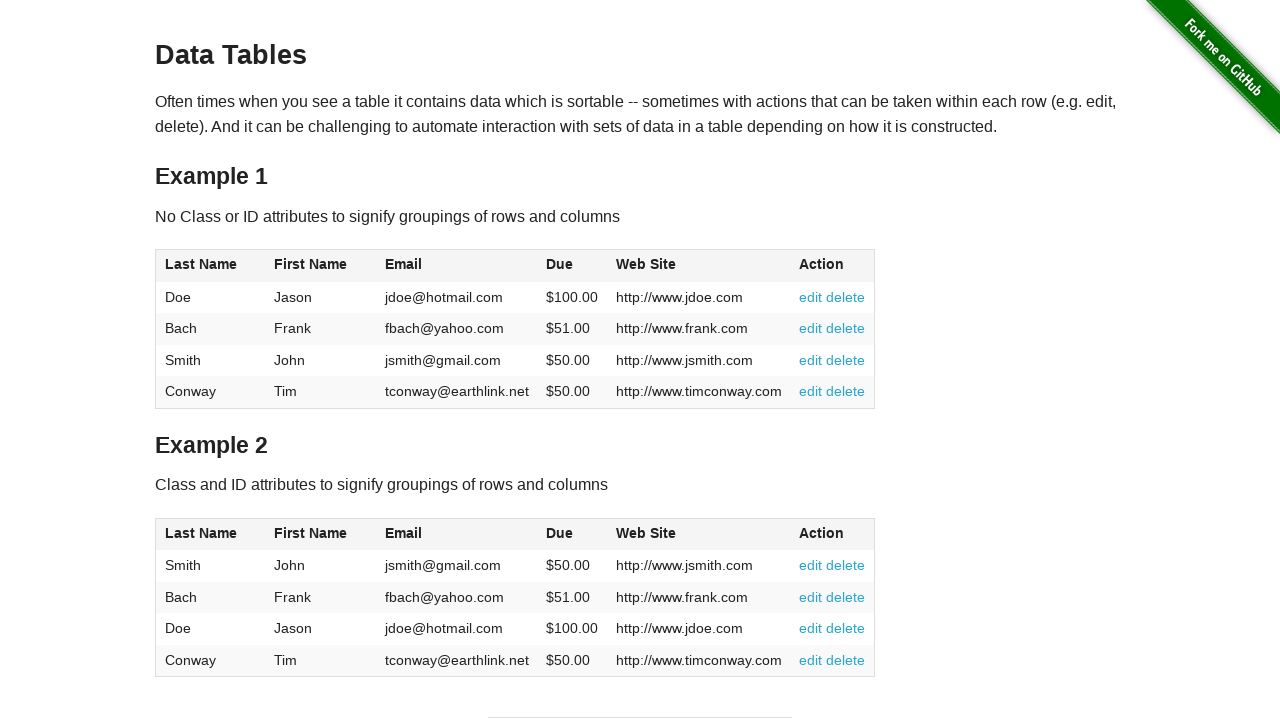

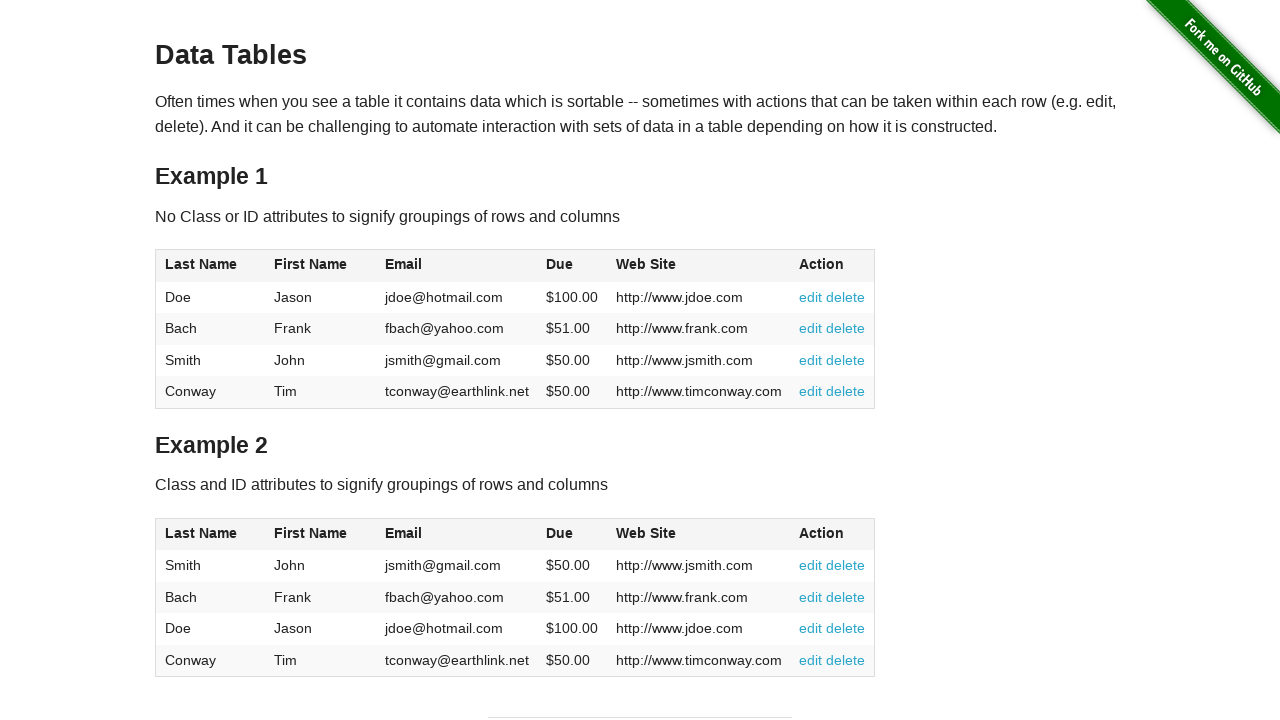